Tests radio button group selection by checking different radio options by value.

Starting URL: https://axafrance.github.io/webengine-dotnet/demo/Test.html

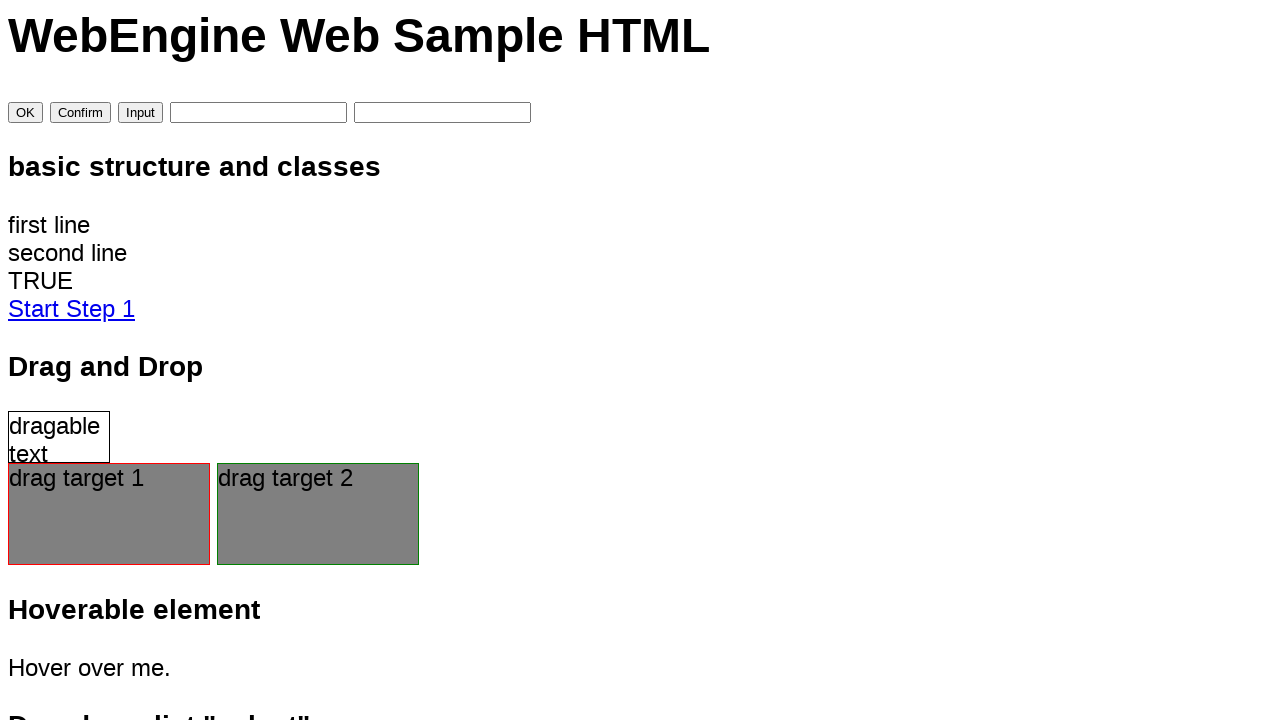

Checked CSS radio button at (20, 360) on input[name='fav_language'][value='CSS']
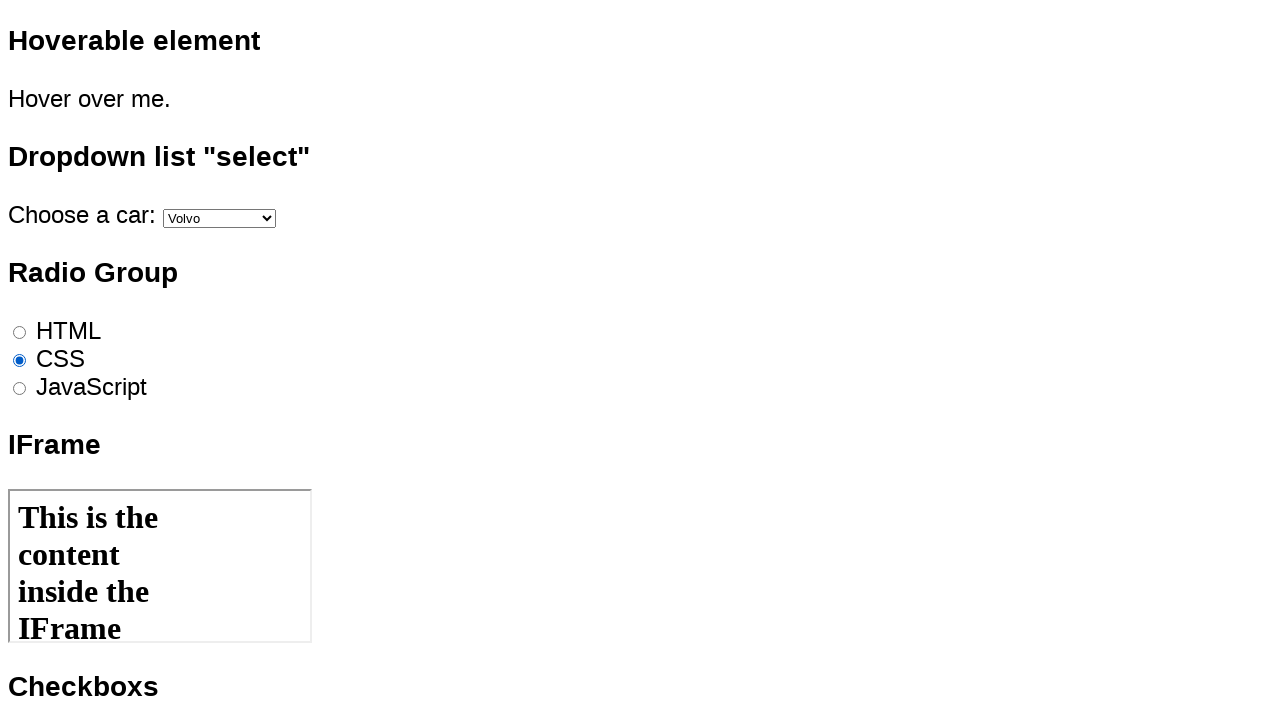

Asserted CSS radio button is checked
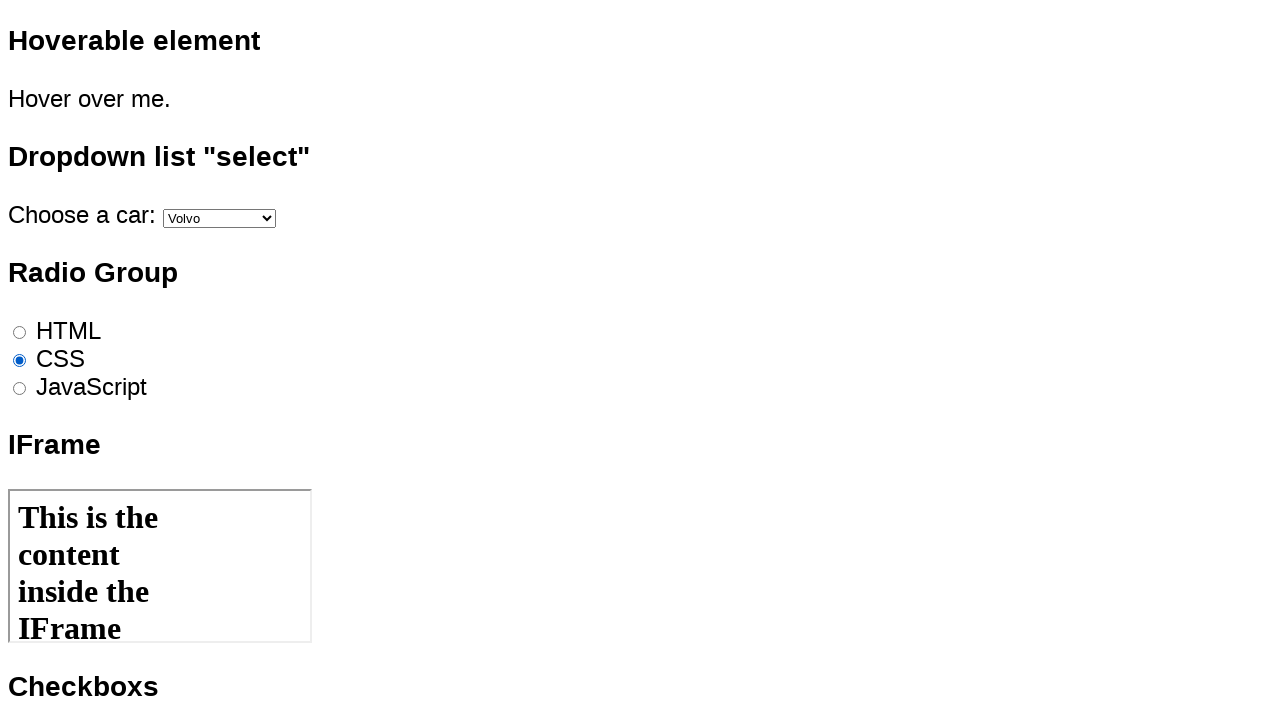

Checked HTML radio button at (20, 332) on input[name='fav_language'][value='HTML']
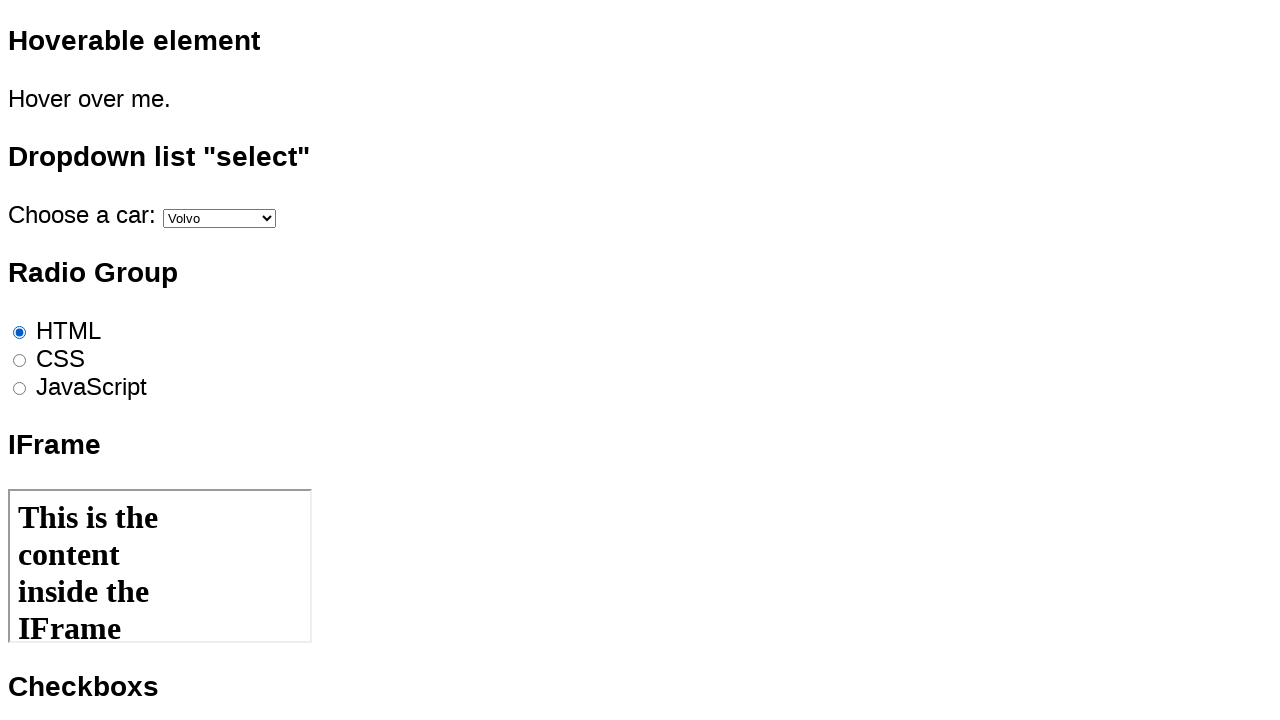

Asserted HTML radio button is checked
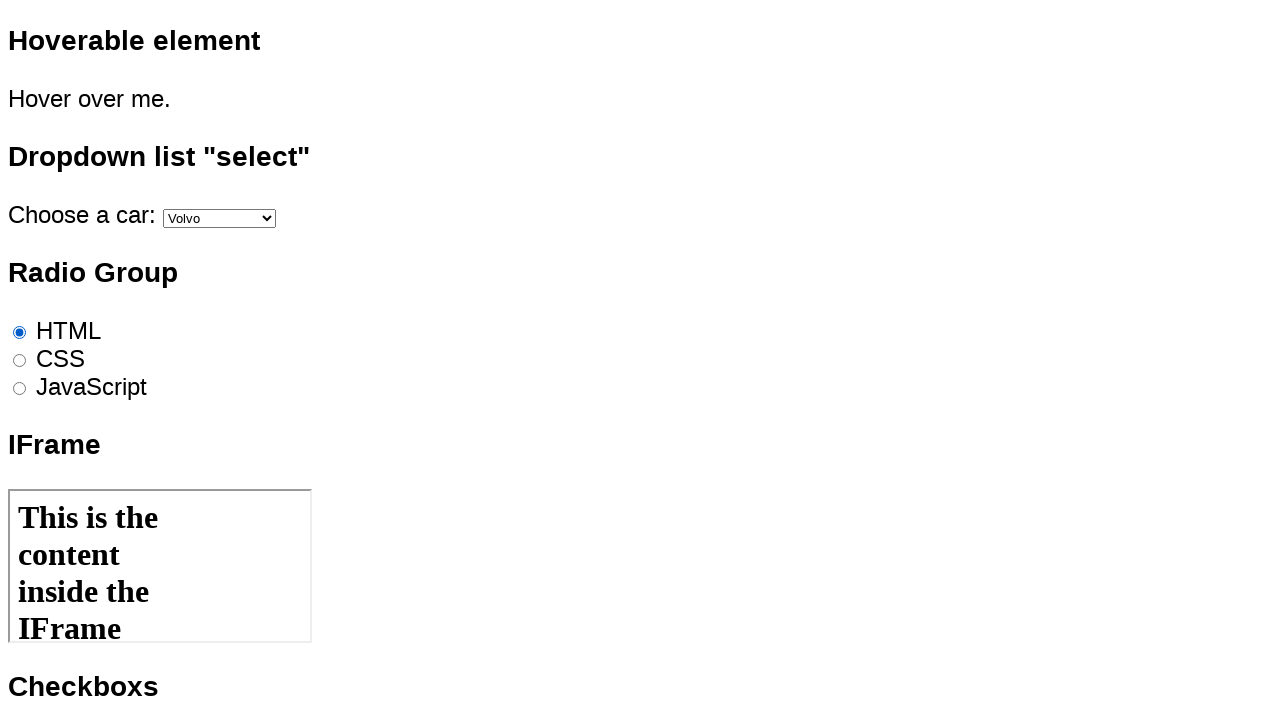

Asserted CSS radio button is no longer checked
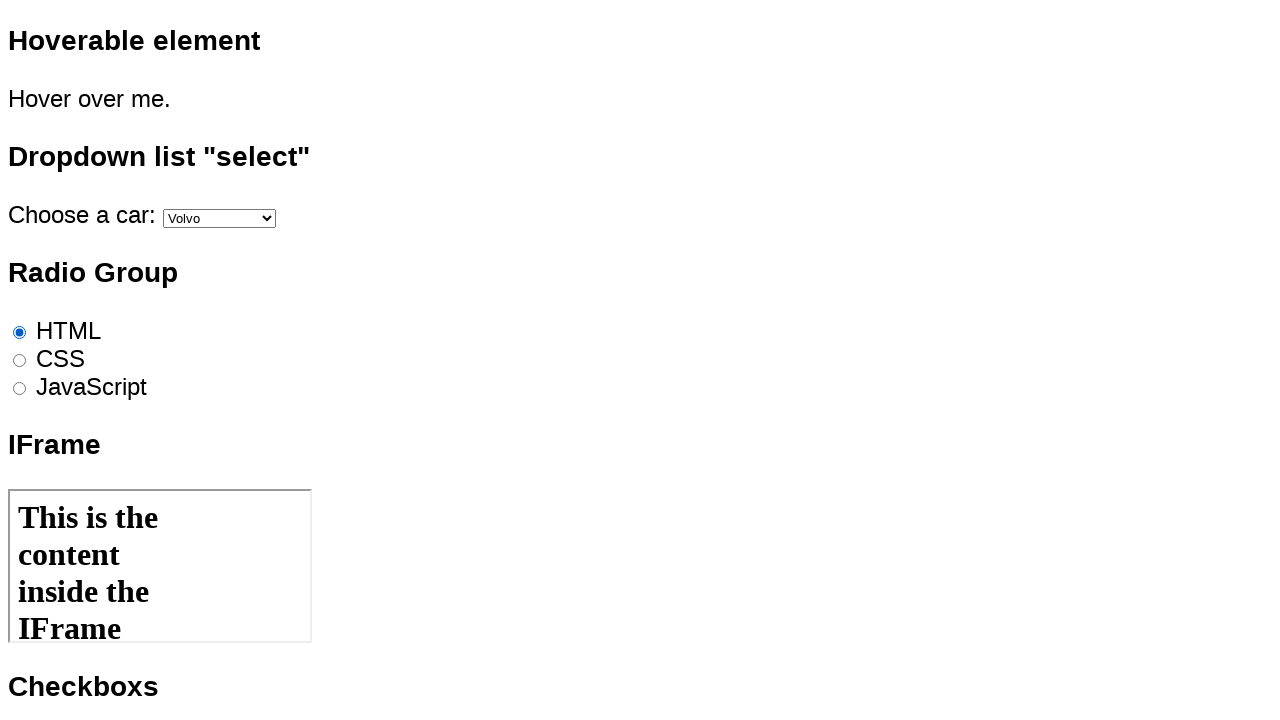

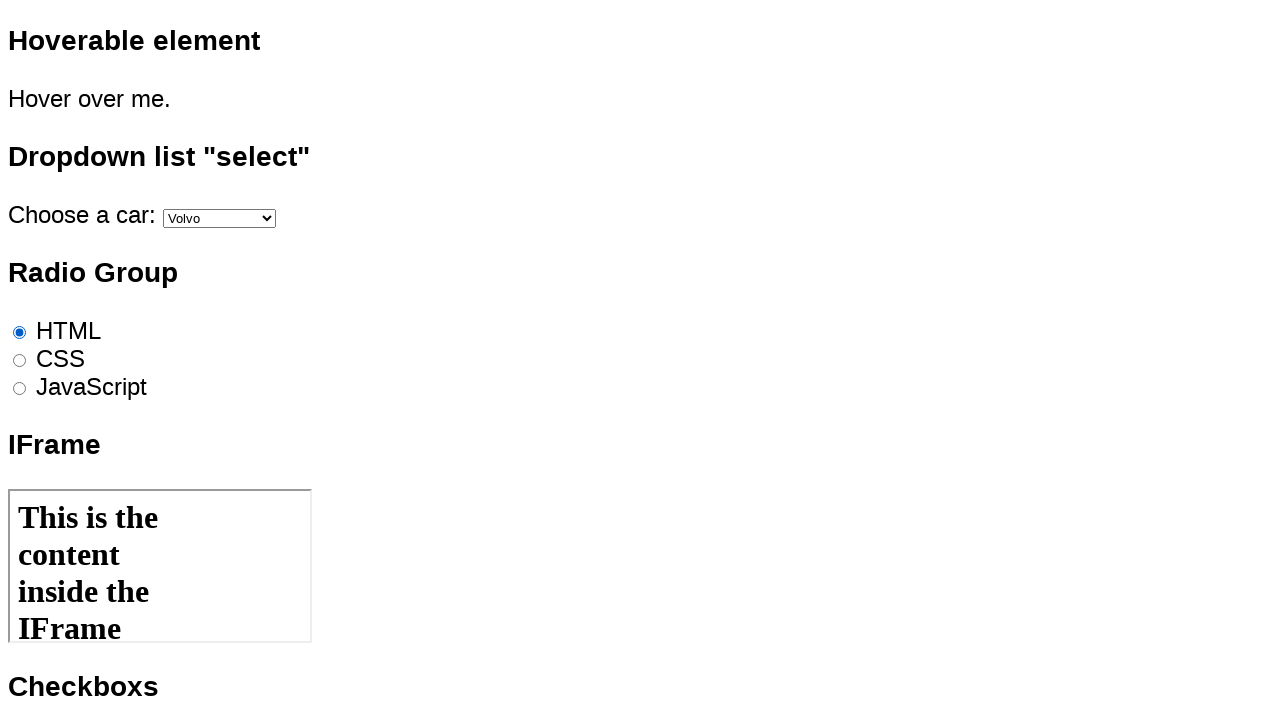